Tests the Double Click Me button on DemoQA buttons page by double-clicking it and verifying the double click message appears

Starting URL: https://demoqa.com/elements

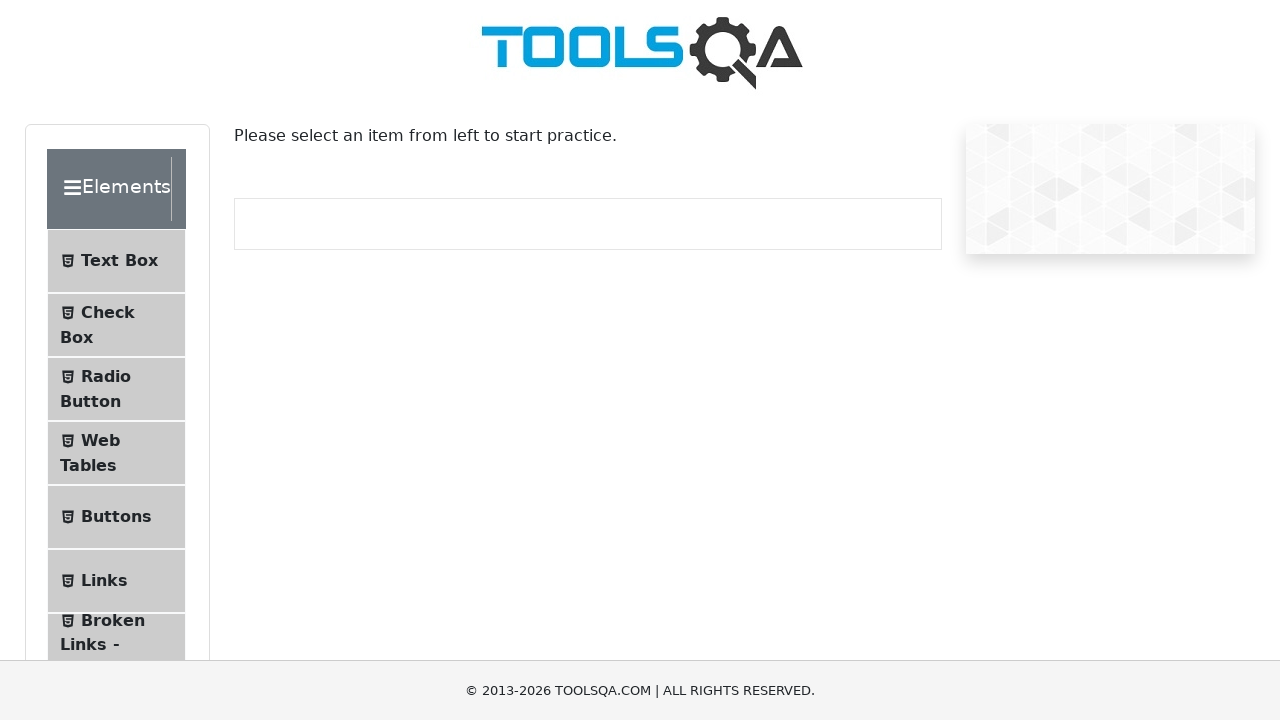

Clicked the Buttons button in the menu at (116, 517) on li:has-text('Buttons')
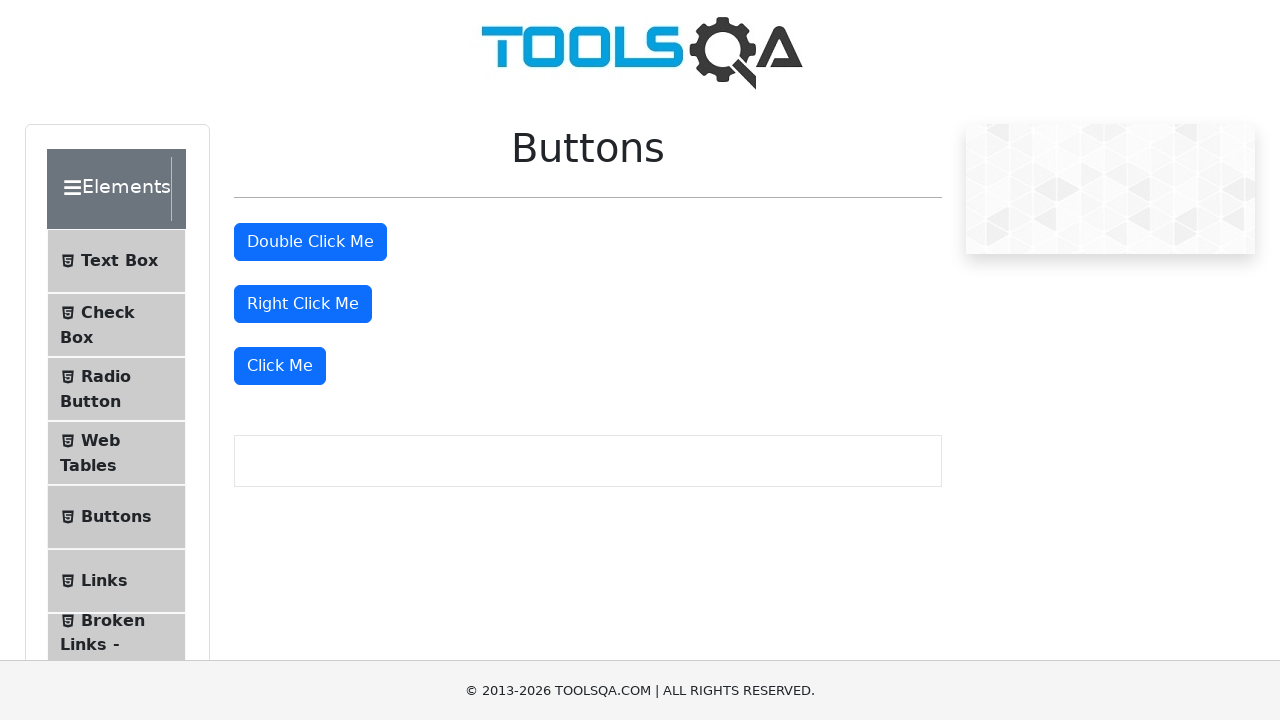

Buttons page loaded successfully
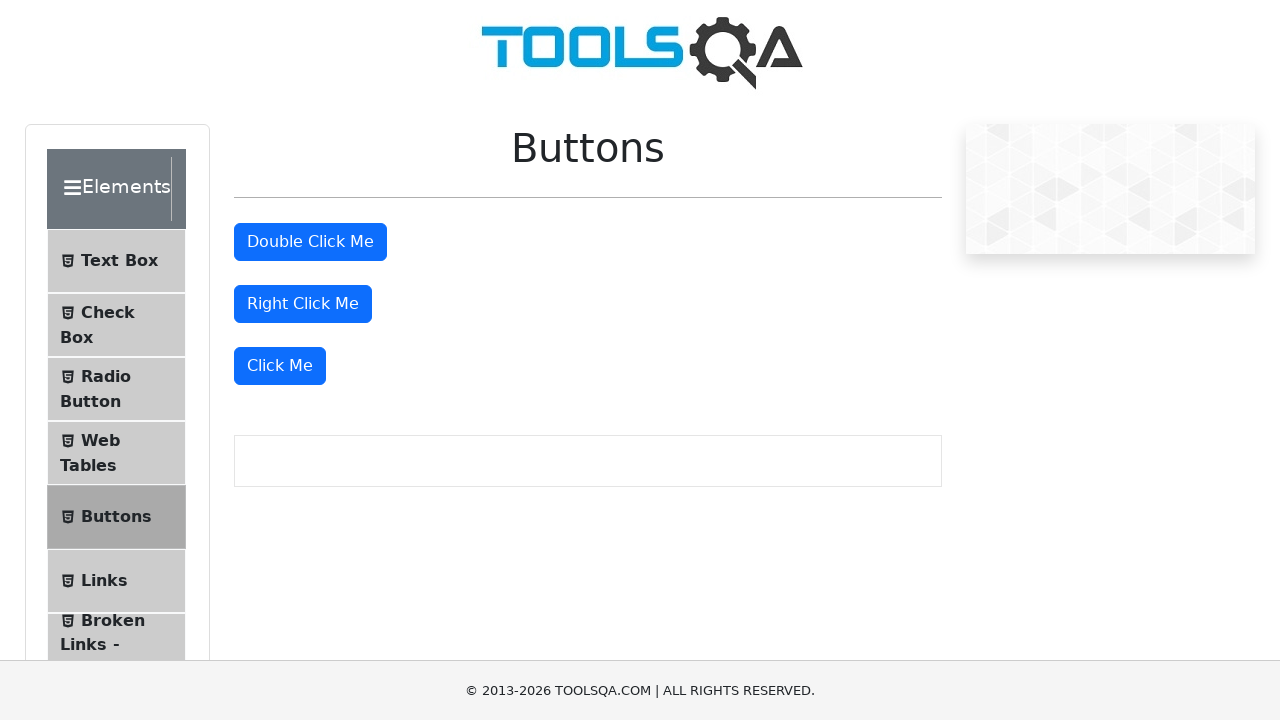

Double-clicked the 'Double Click Me' button at (310, 242) on internal:role=button[name="Double Click Me"i]
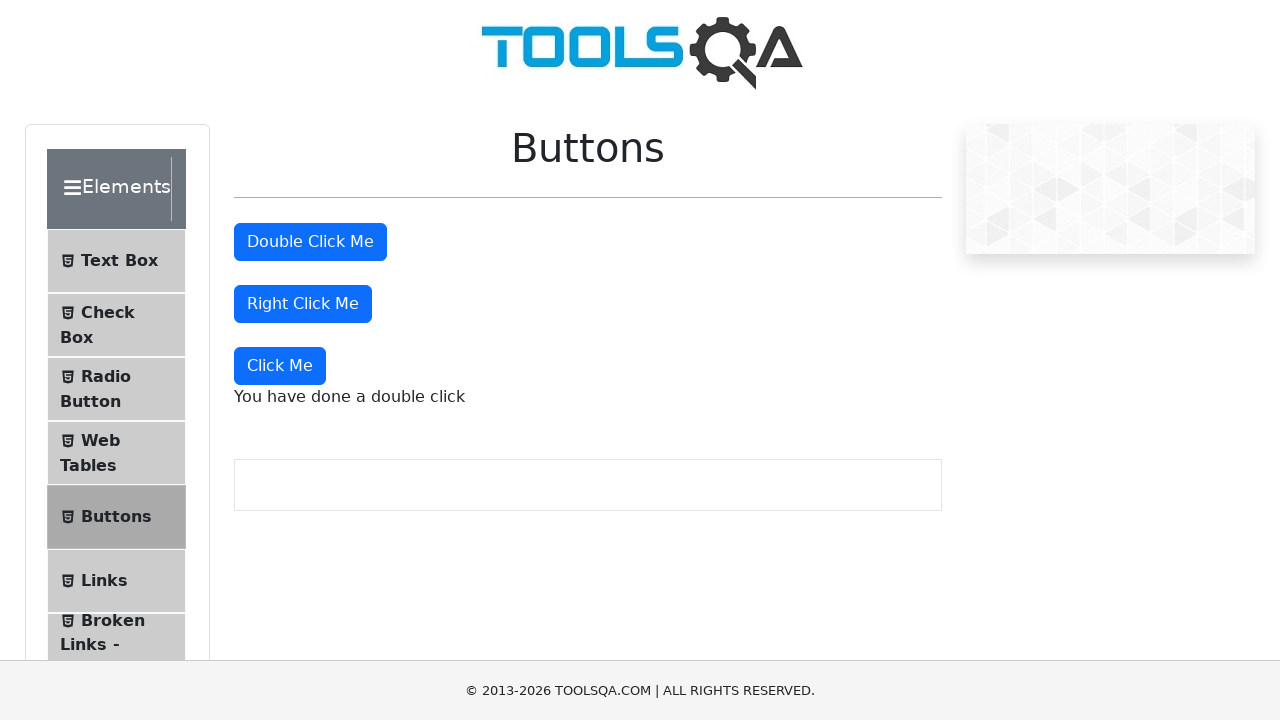

Verified 'You have done a double click' message appeared
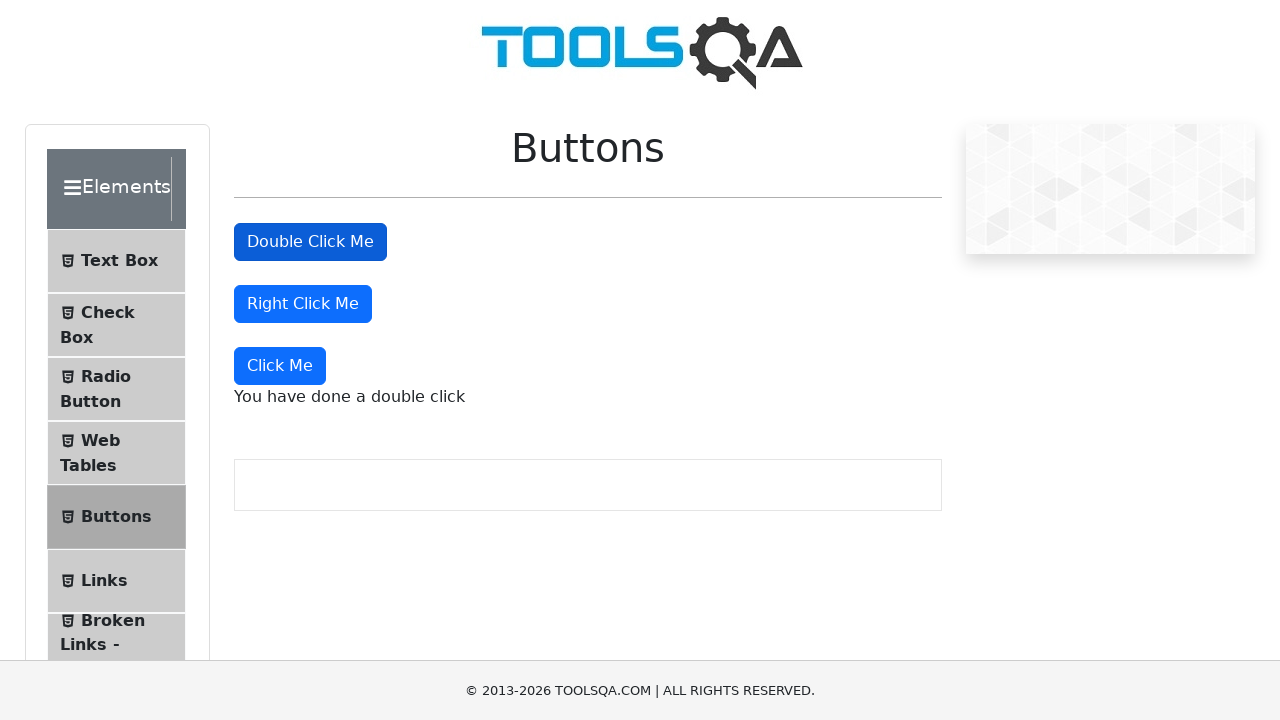

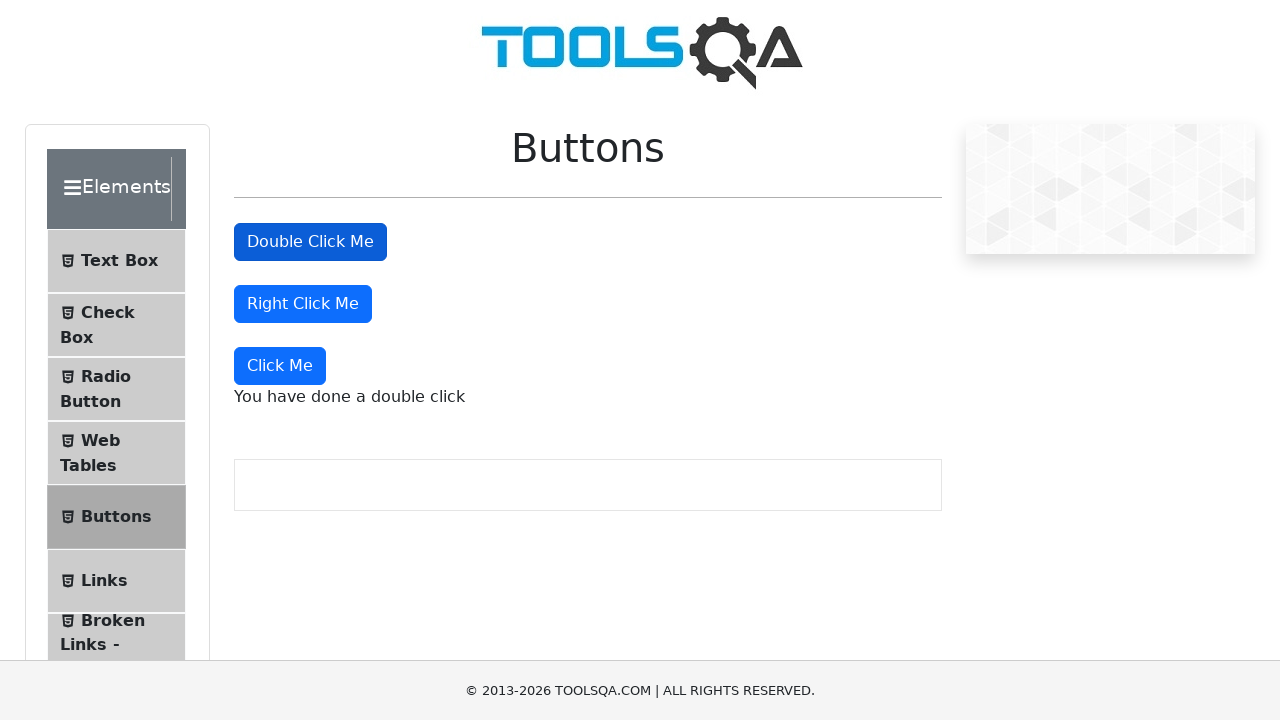